Tests sort functionality by searching for t-shirts and applying price low-to-high sorting

Starting URL: https://www.tatacliq.com

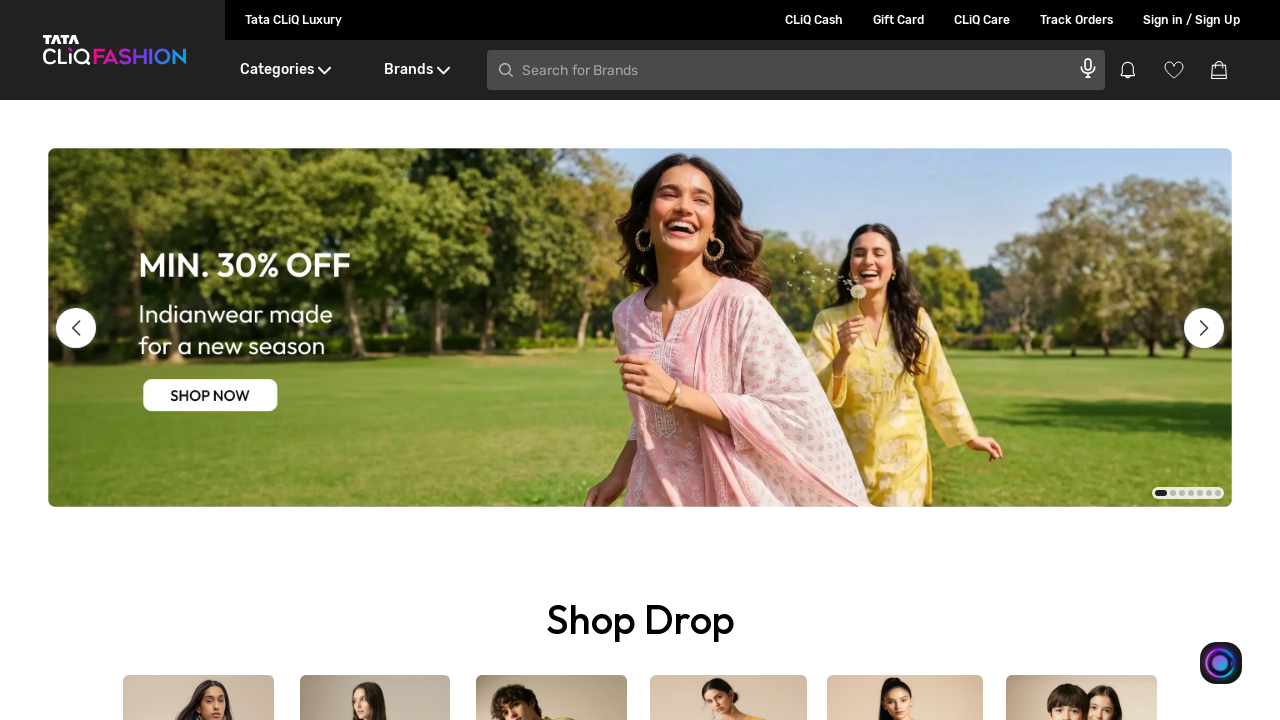

Search input field became visible
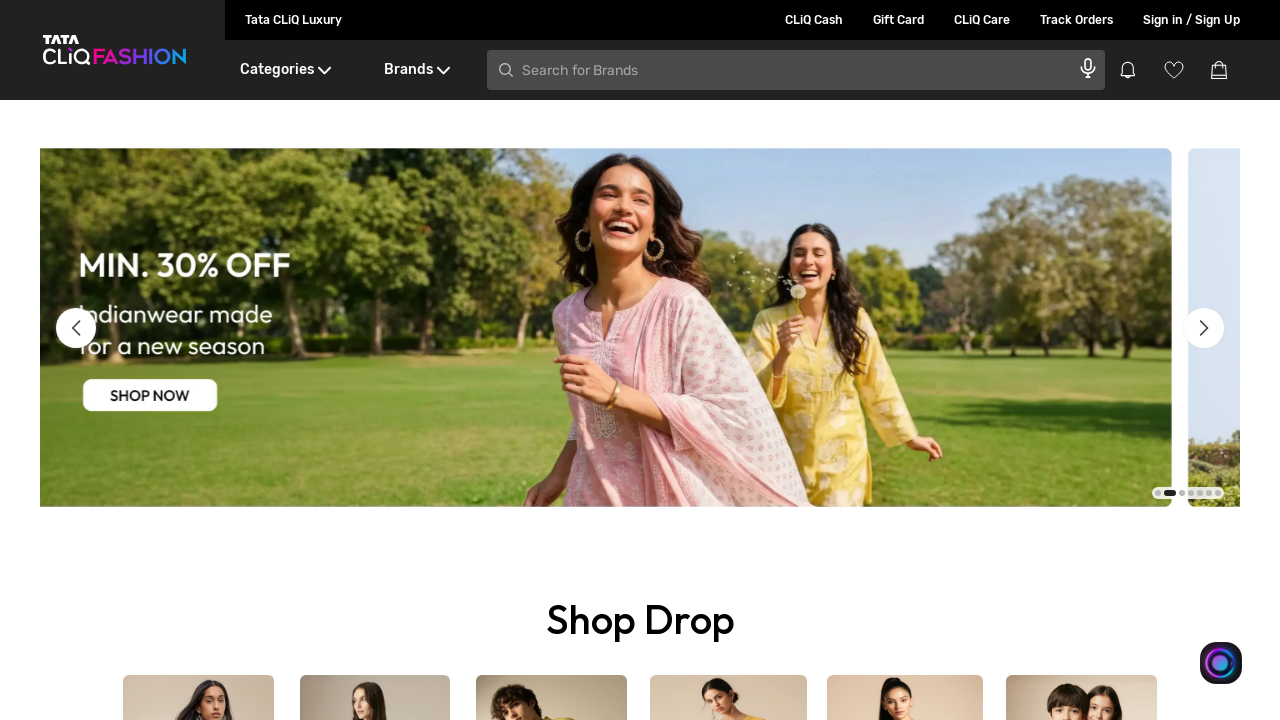

Filled search field with 't-shirts' on input[type='search']
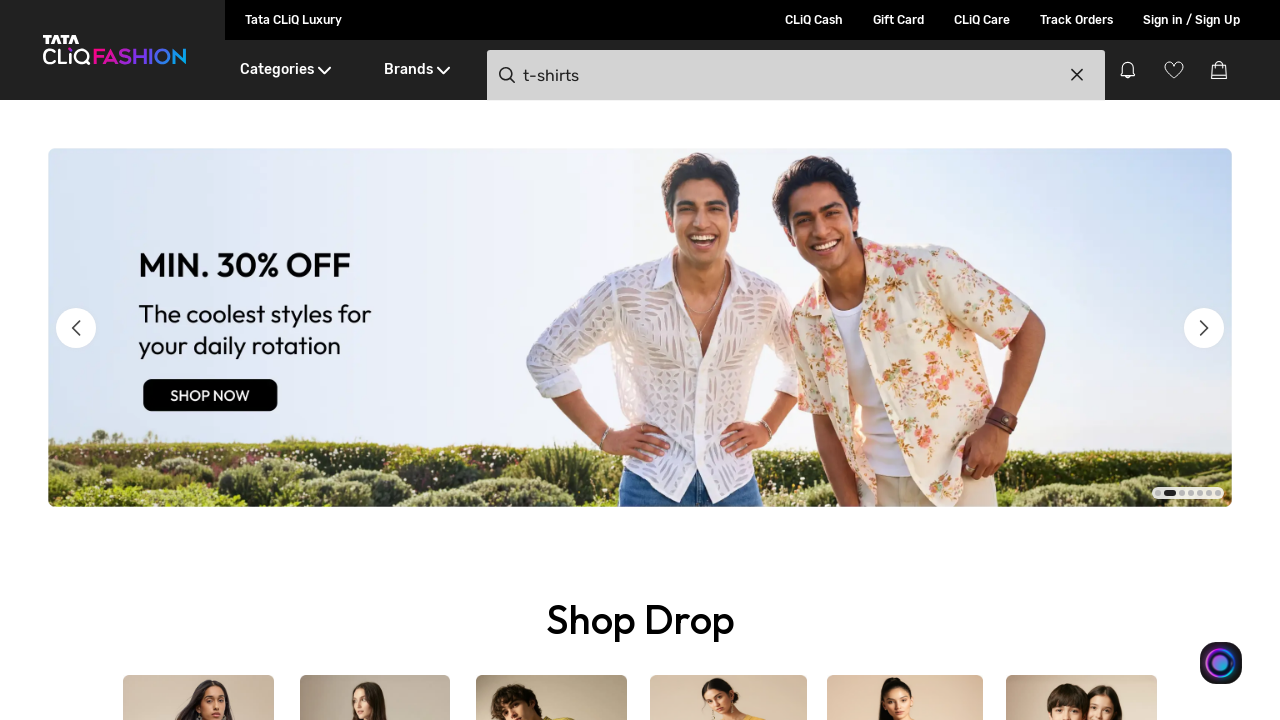

Pressed Enter to submit search for t-shirts on input[type='search']
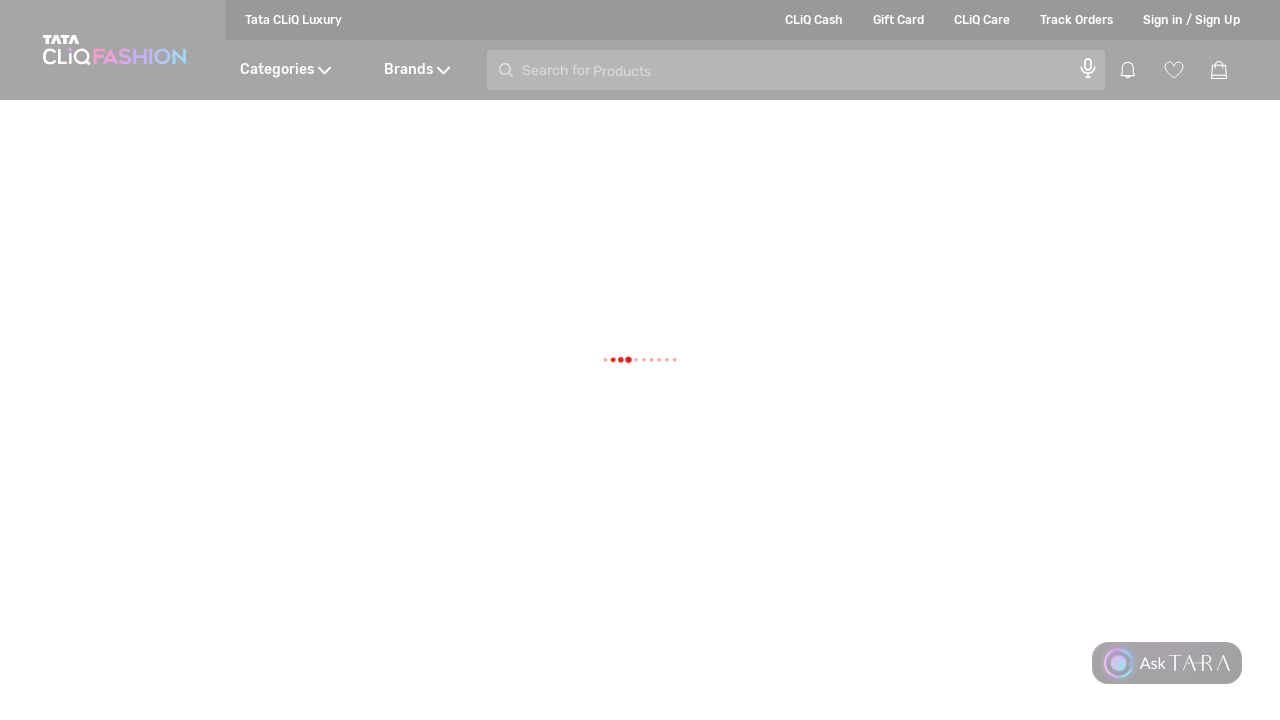

Network idle state reached - search results loaded
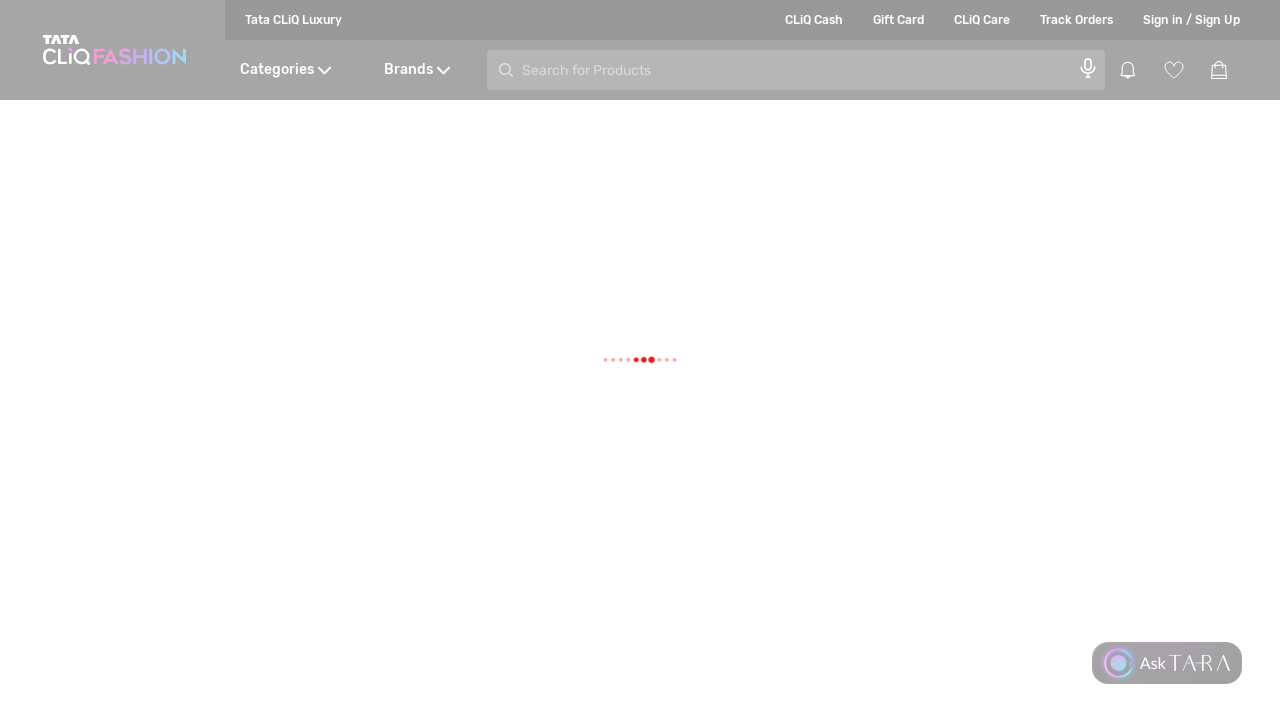

Waited 3 seconds for page rendering
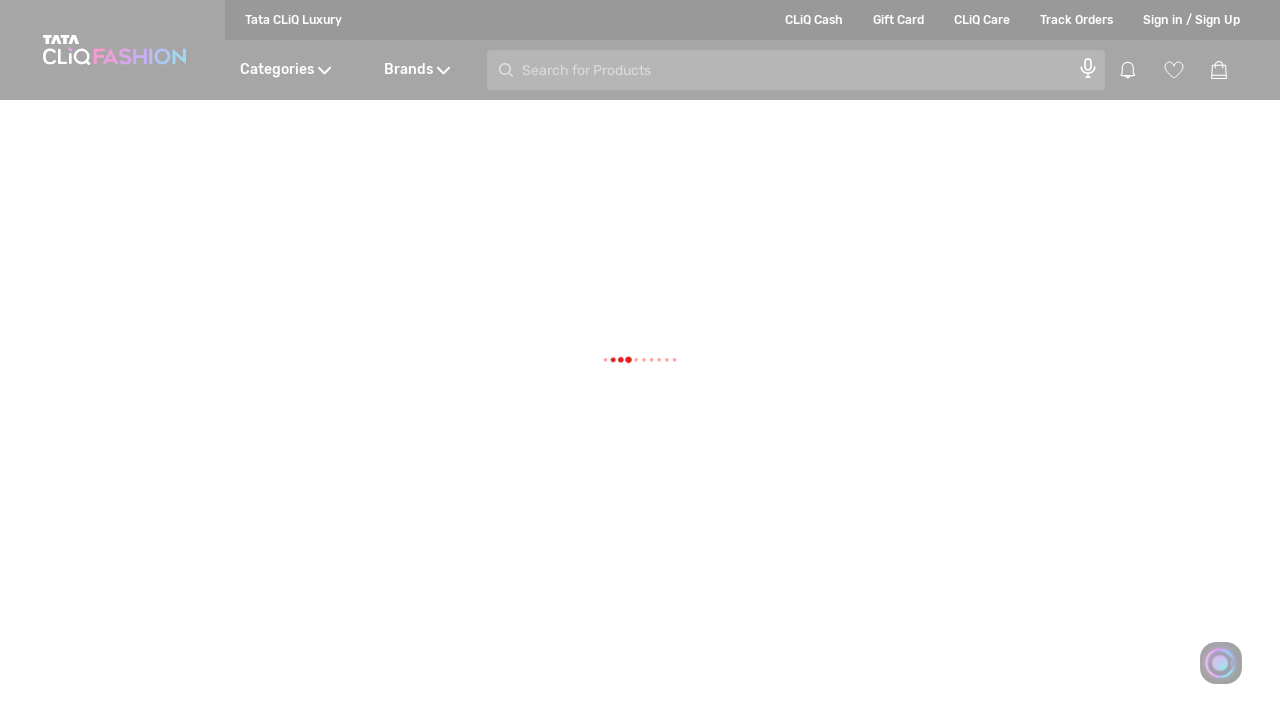

Clicked on sort dropdown menu at (1030, 194) on select[class*='SelectBox'], select[name='sortBy'], div[class*='SelectBoxDesktop'
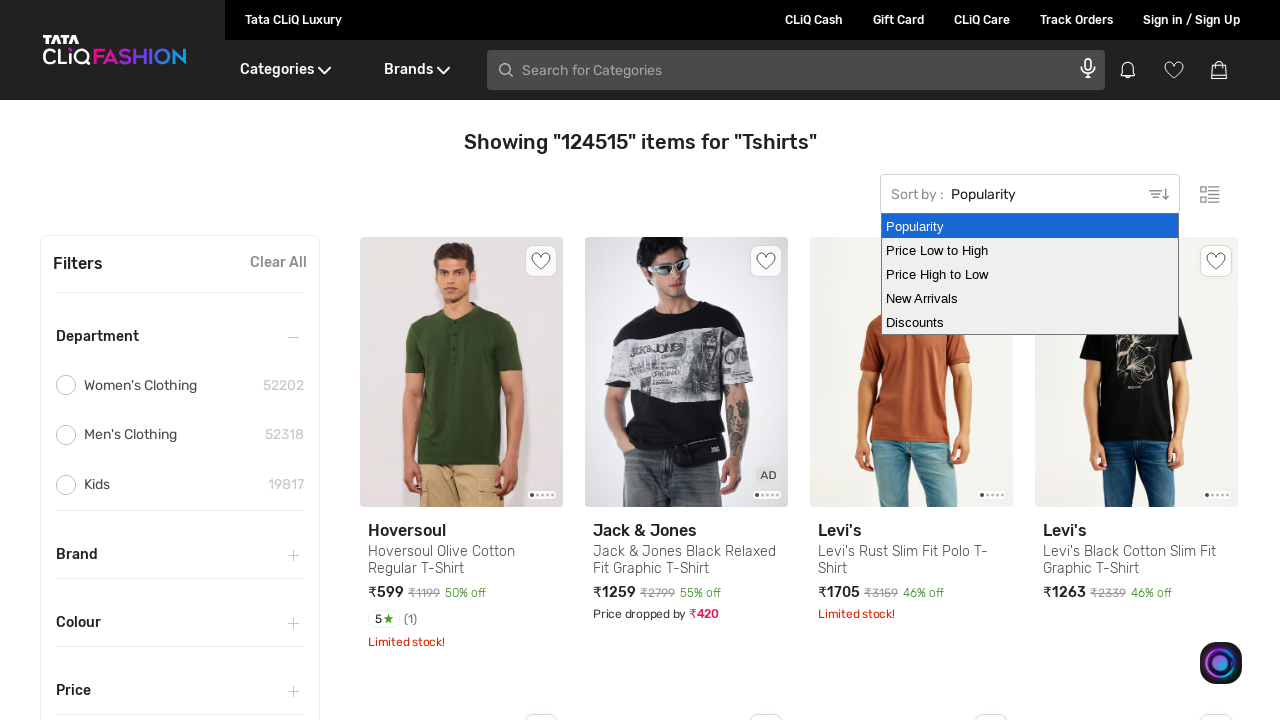

Waited 1 second for dropdown to open
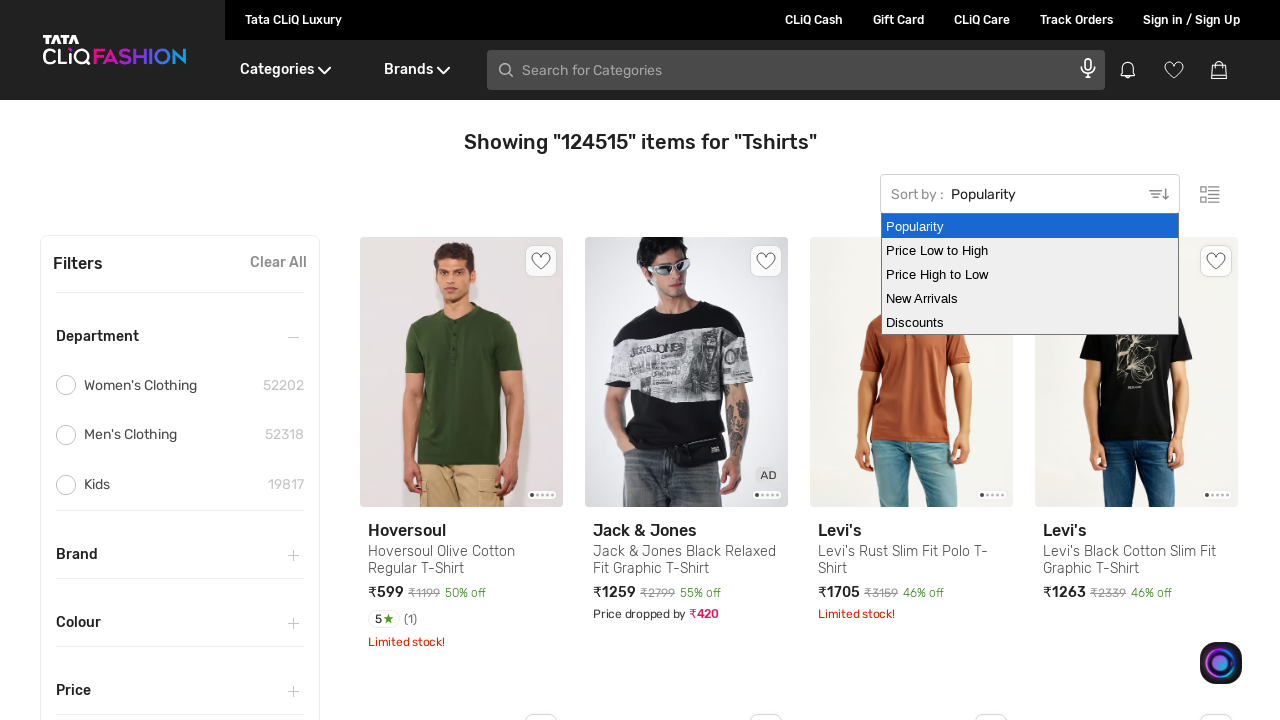

Selected 'Low to High' price sorting option at (640, 360) on option:has-text('Low to High'), li:has-text('Low to High'), div:has-text('Low to
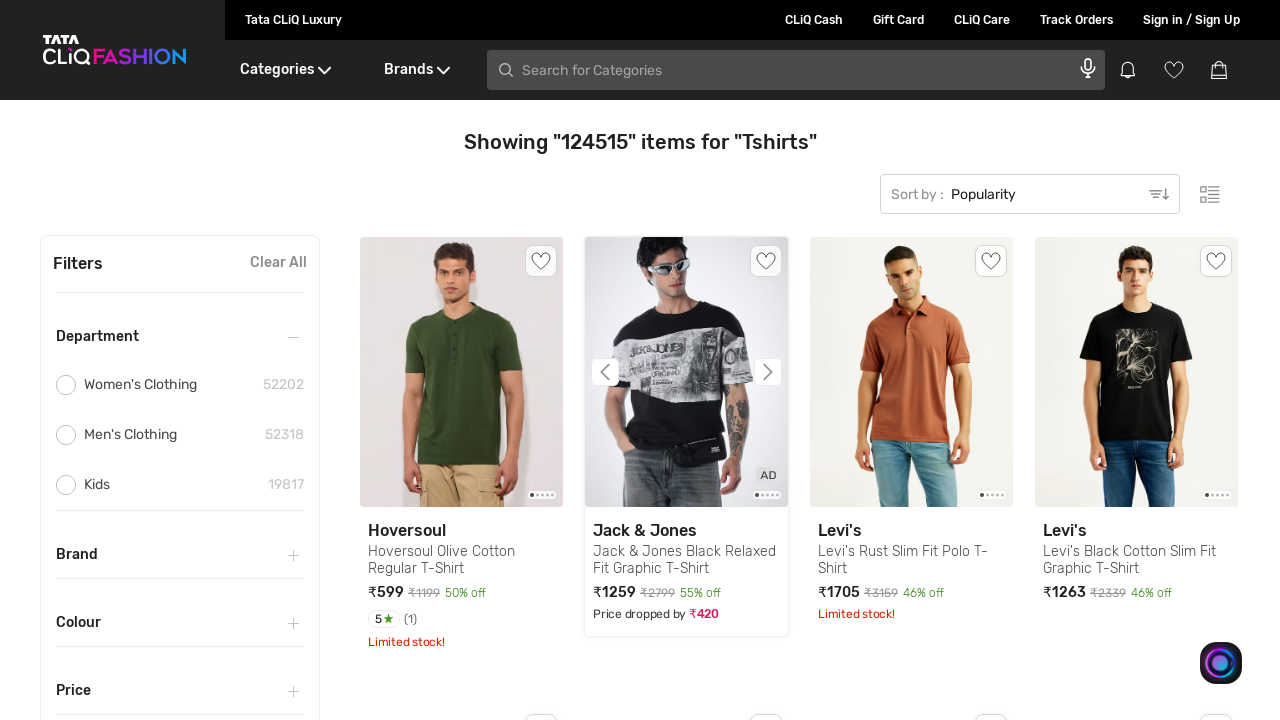

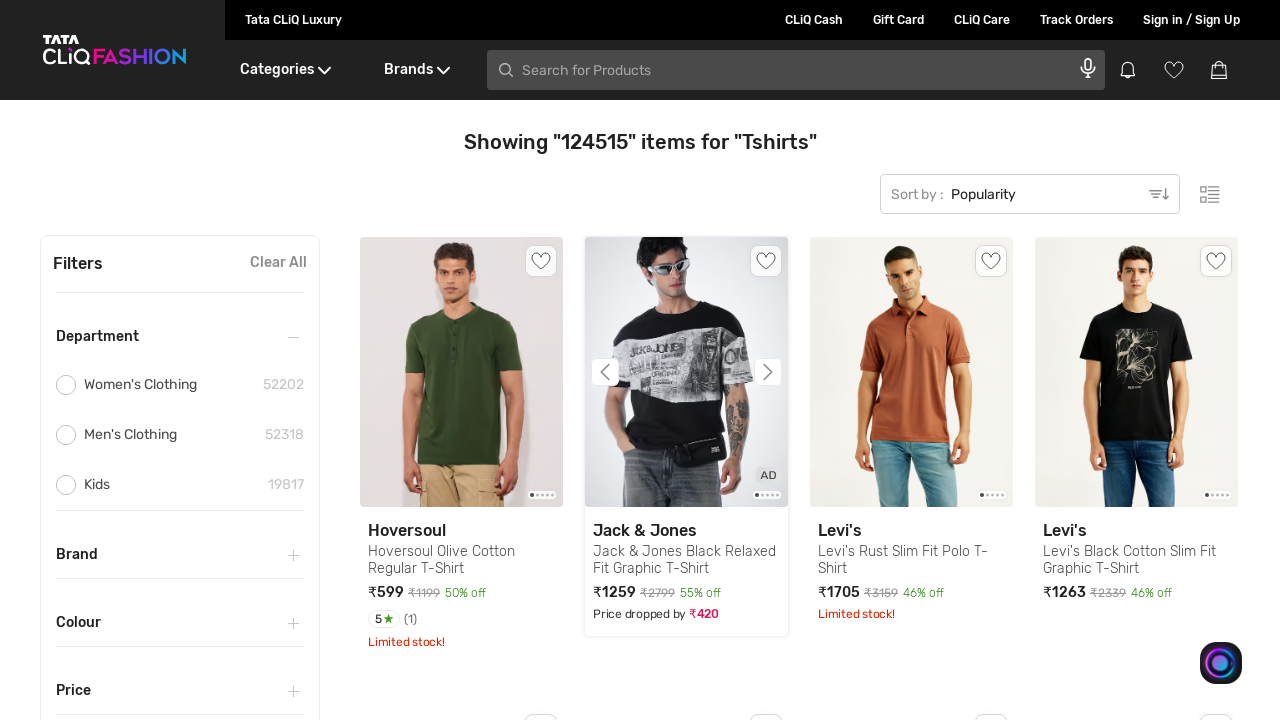